Tests clicking Home link and navigating back

Starting URL: https://omayo.blogspot.com/

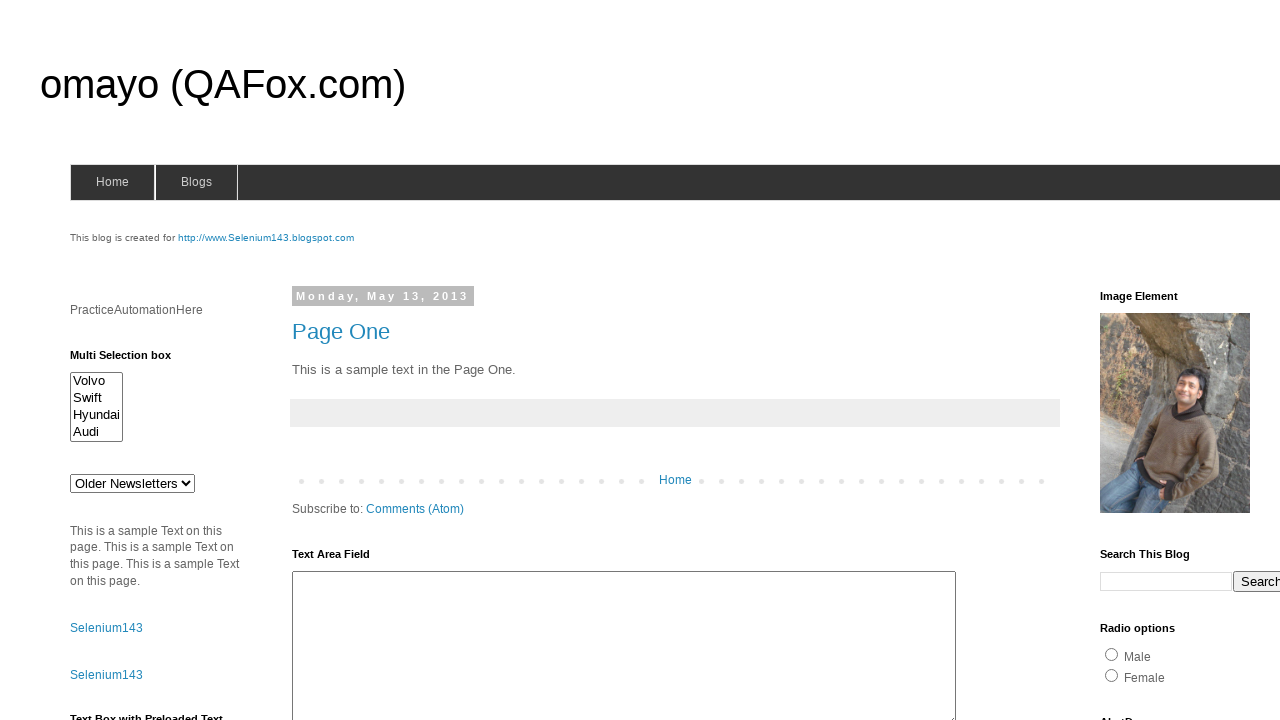

Clicked Home link at (112, 182) on text=Home
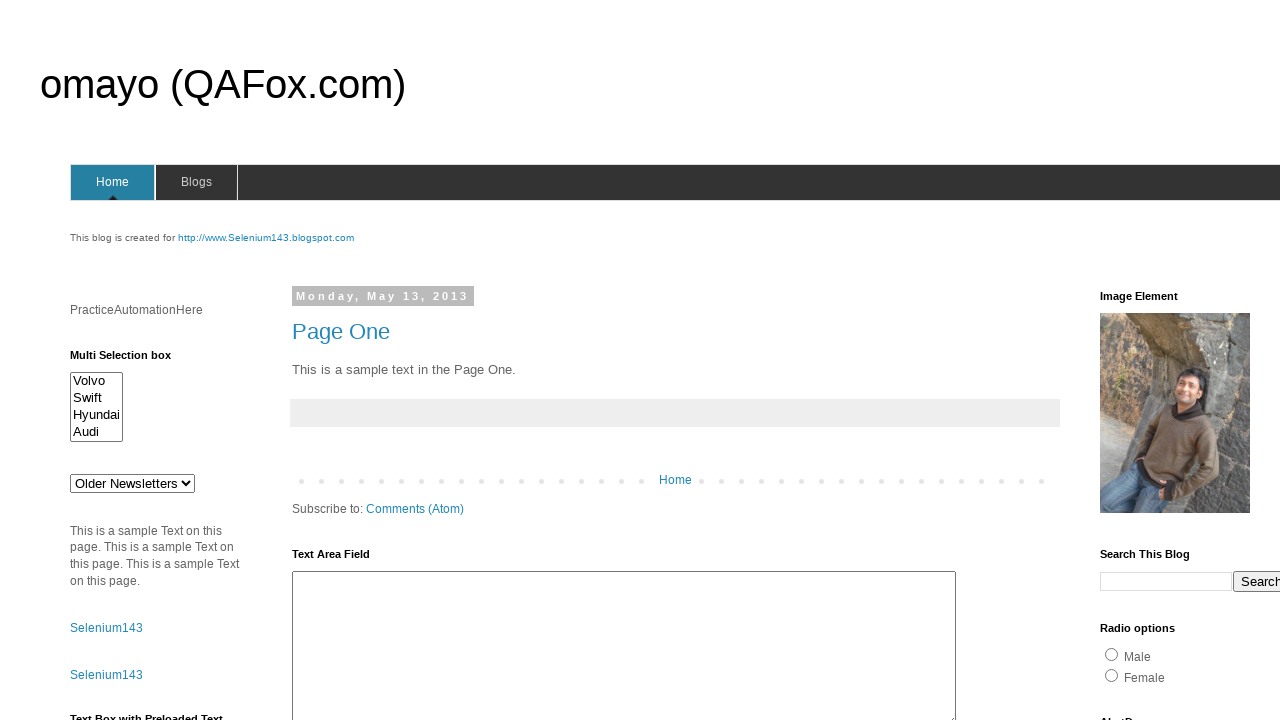

Navigated back from Home link
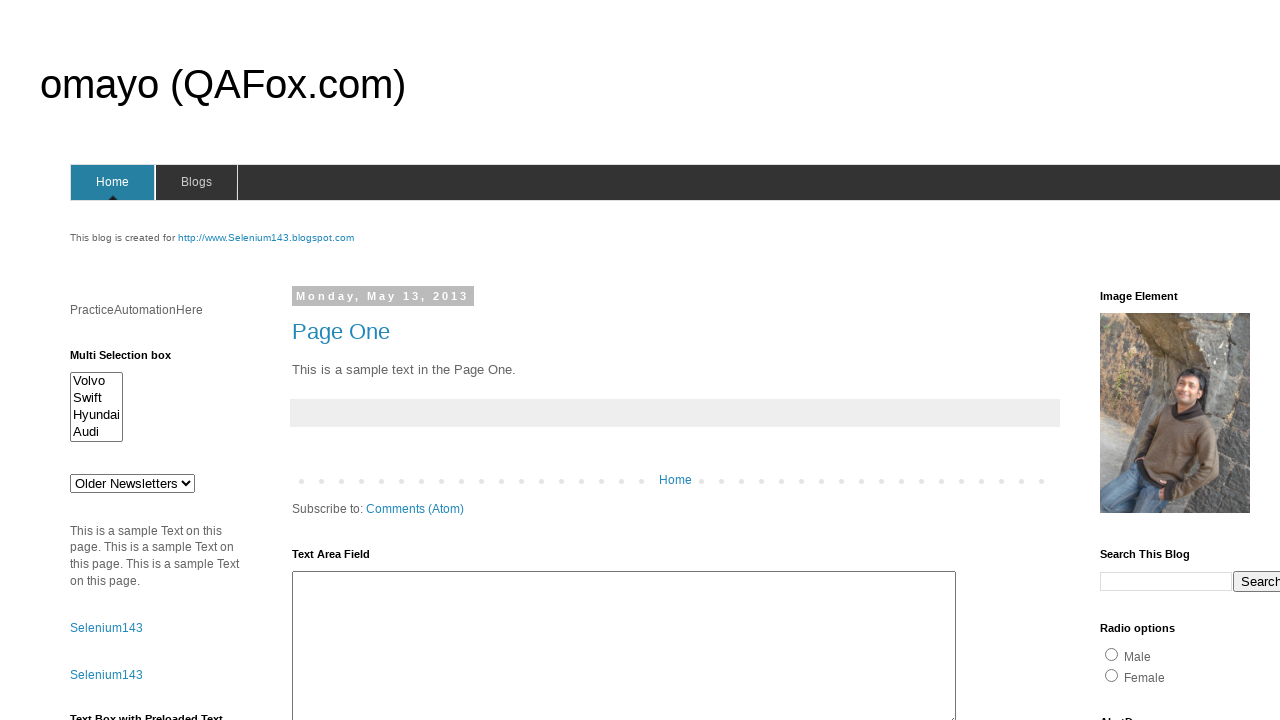

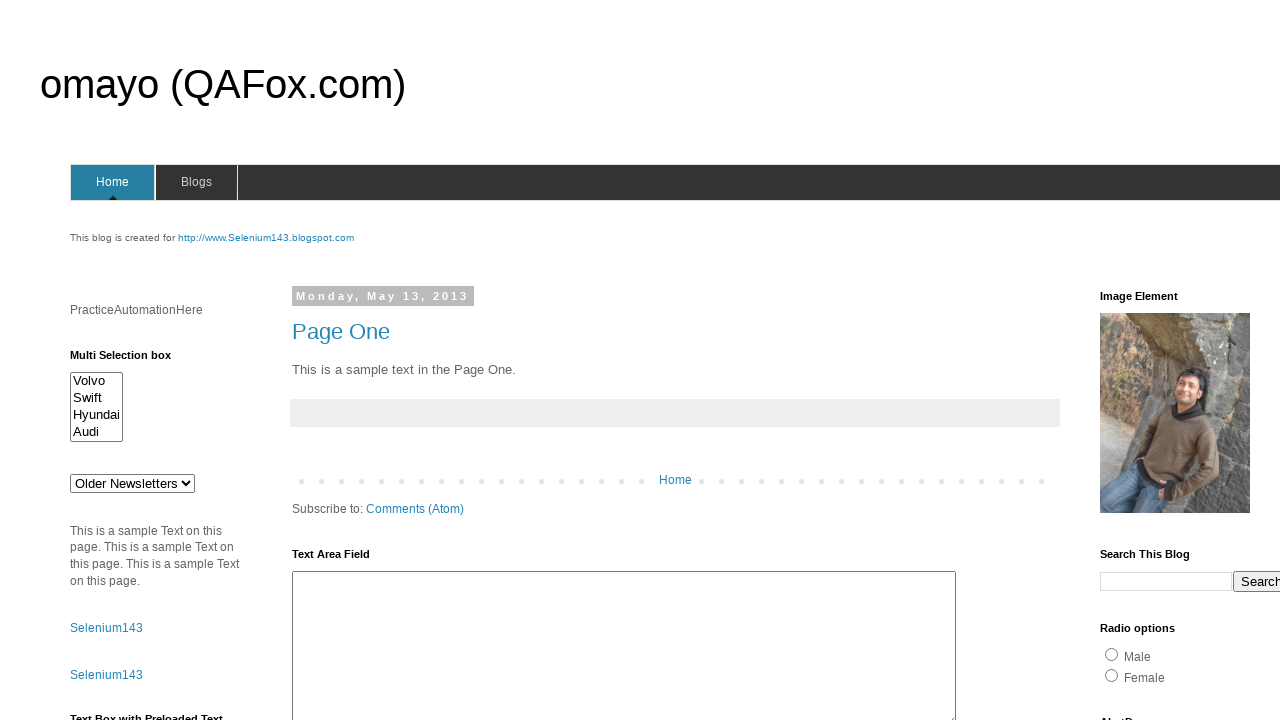